Tests a vegetable shopping website by searching for products containing 'ca', verifying product counts, adding items to cart, and checking the brand logo text

Starting URL: https://rahulshettyacademy.com/seleniumPractise/#/

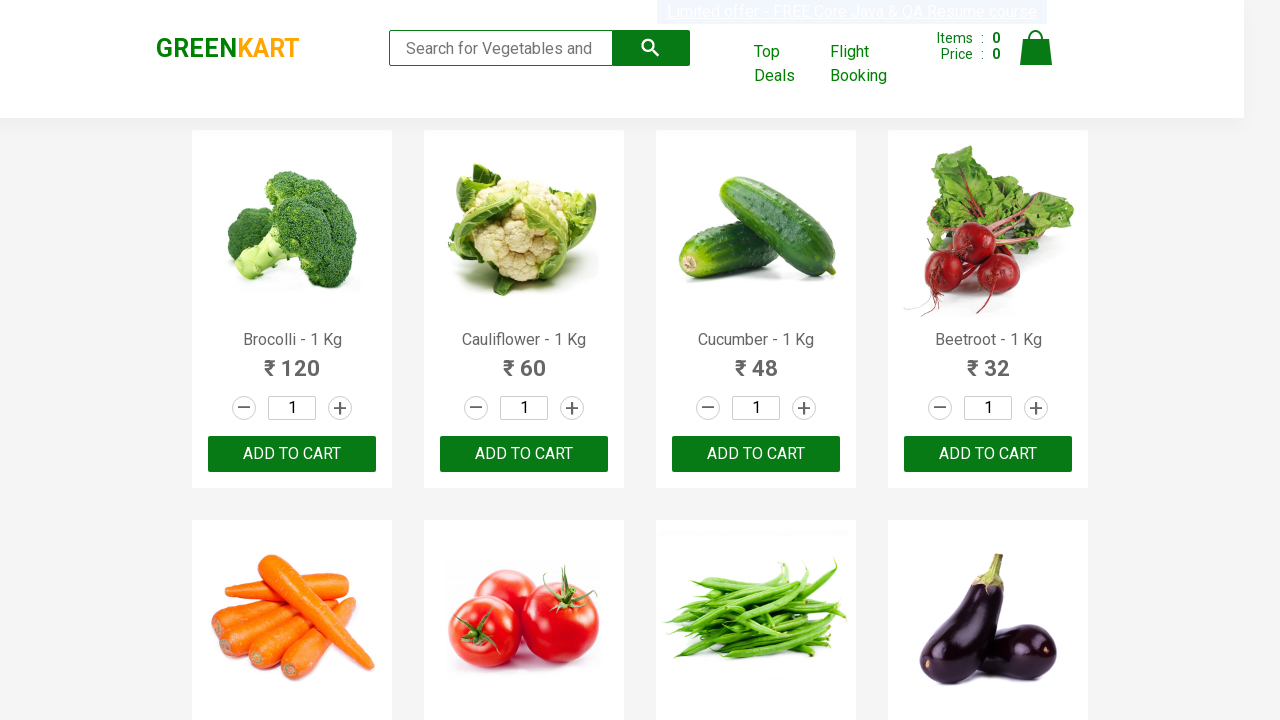

Filled search box with 'ca' to find products containing 'ca' on .search-keyword
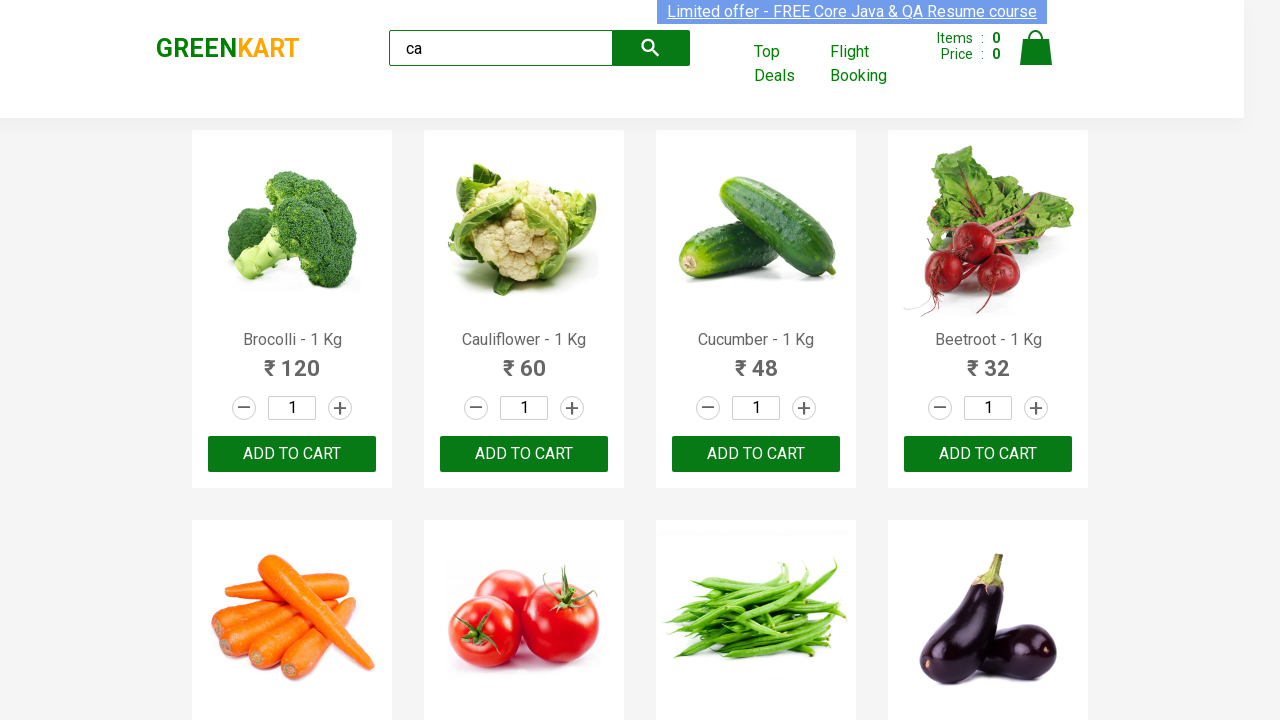

Waited 2000ms for products to load
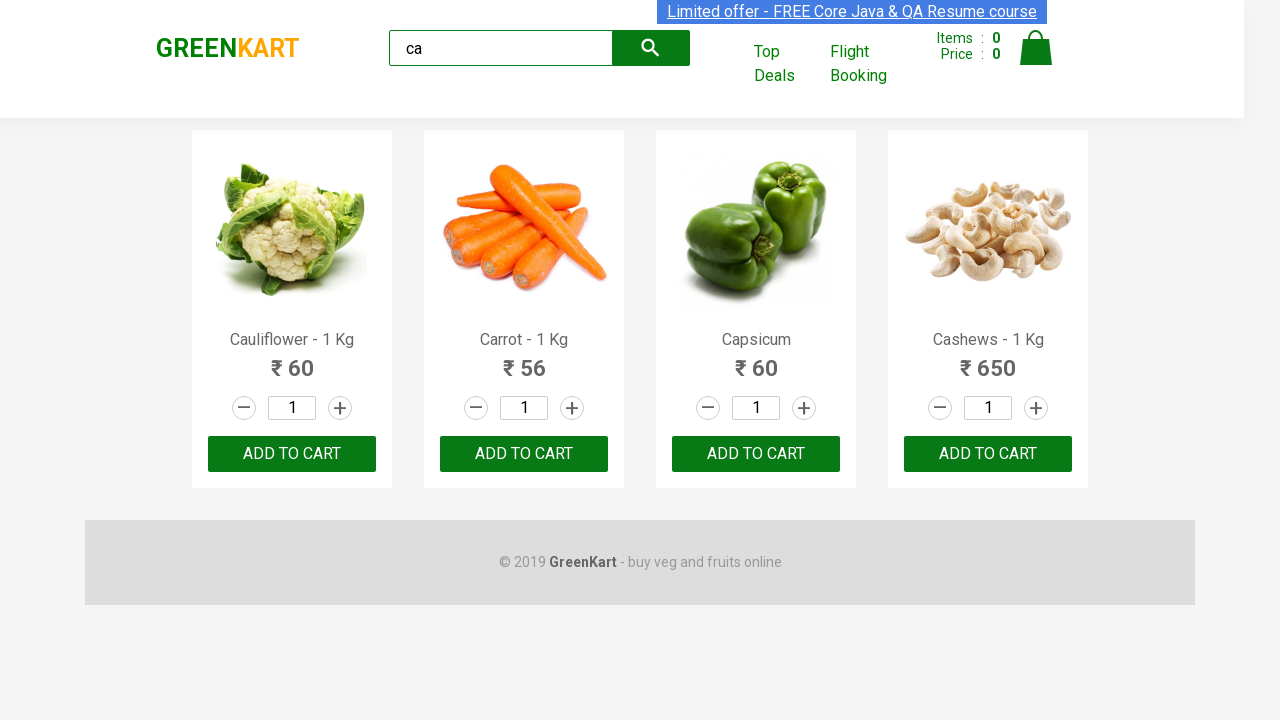

Verified product elements are displayed on the page
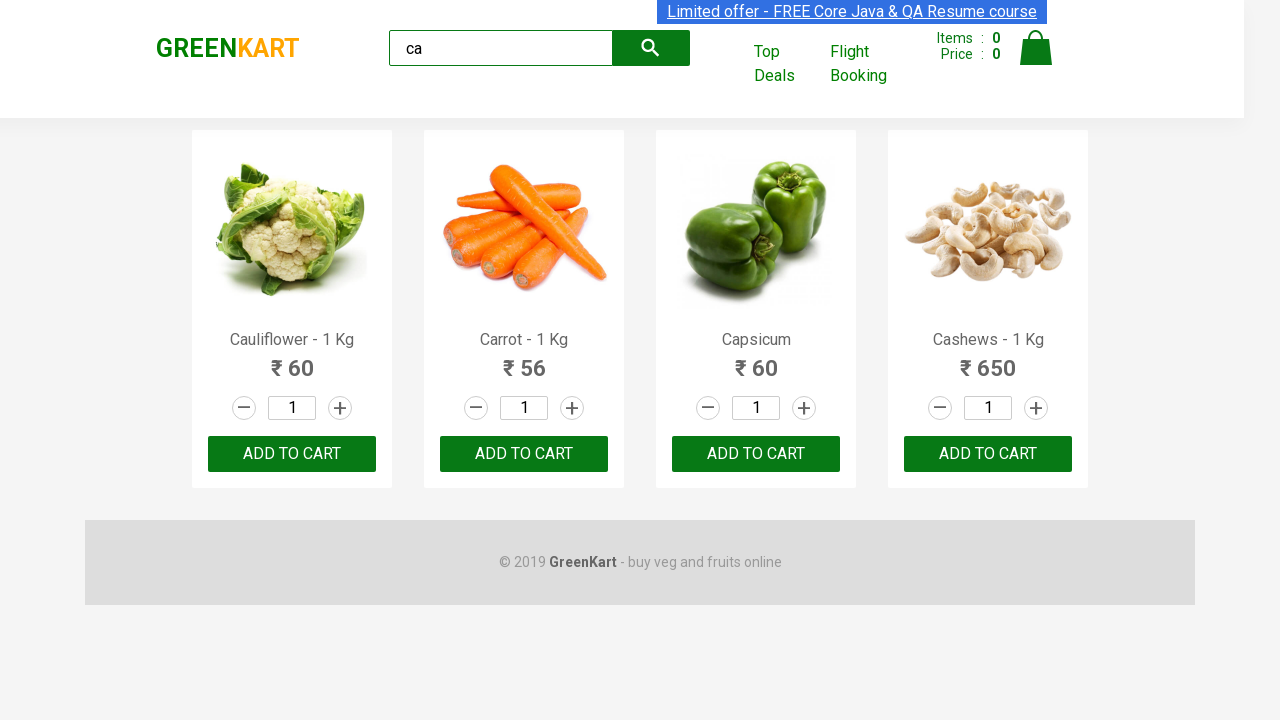

Clicked ADD TO CART button on the third product at (756, 454) on :nth-child(3) > .product-action > button
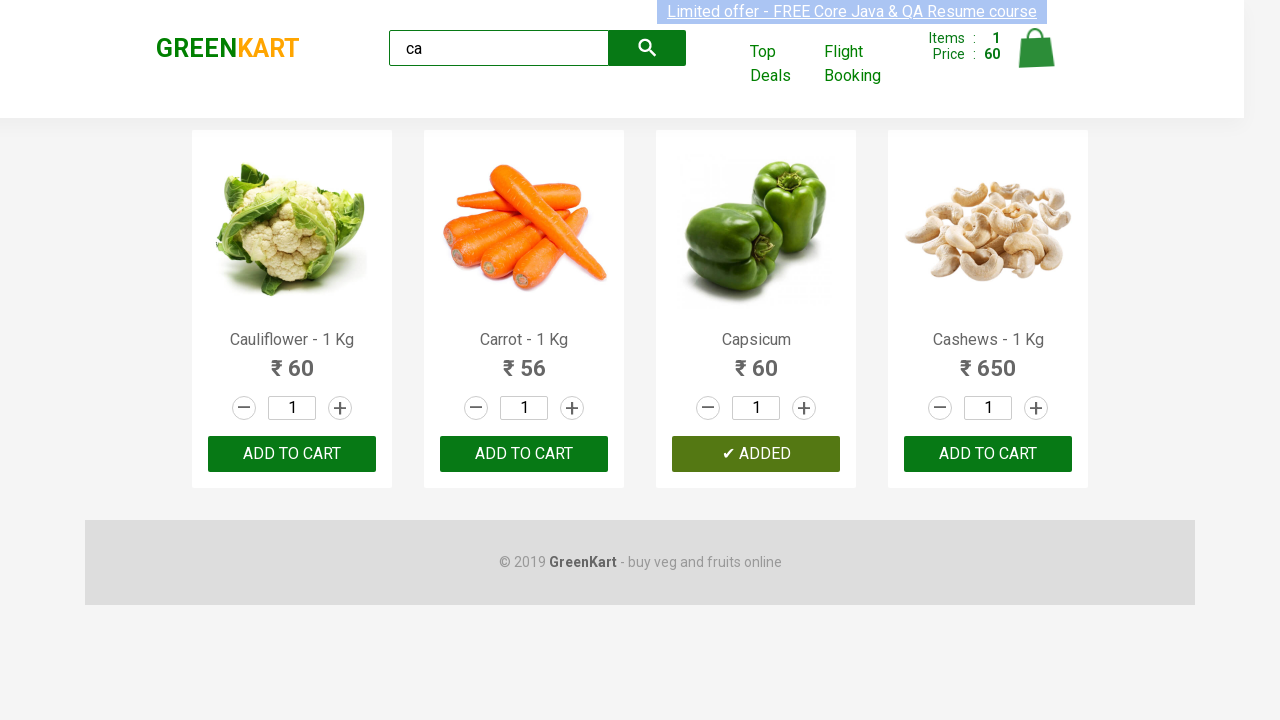

Clicked ADD TO CART button on the third product (index 2) at (756, 454) on .products .product >> nth=2 >> button
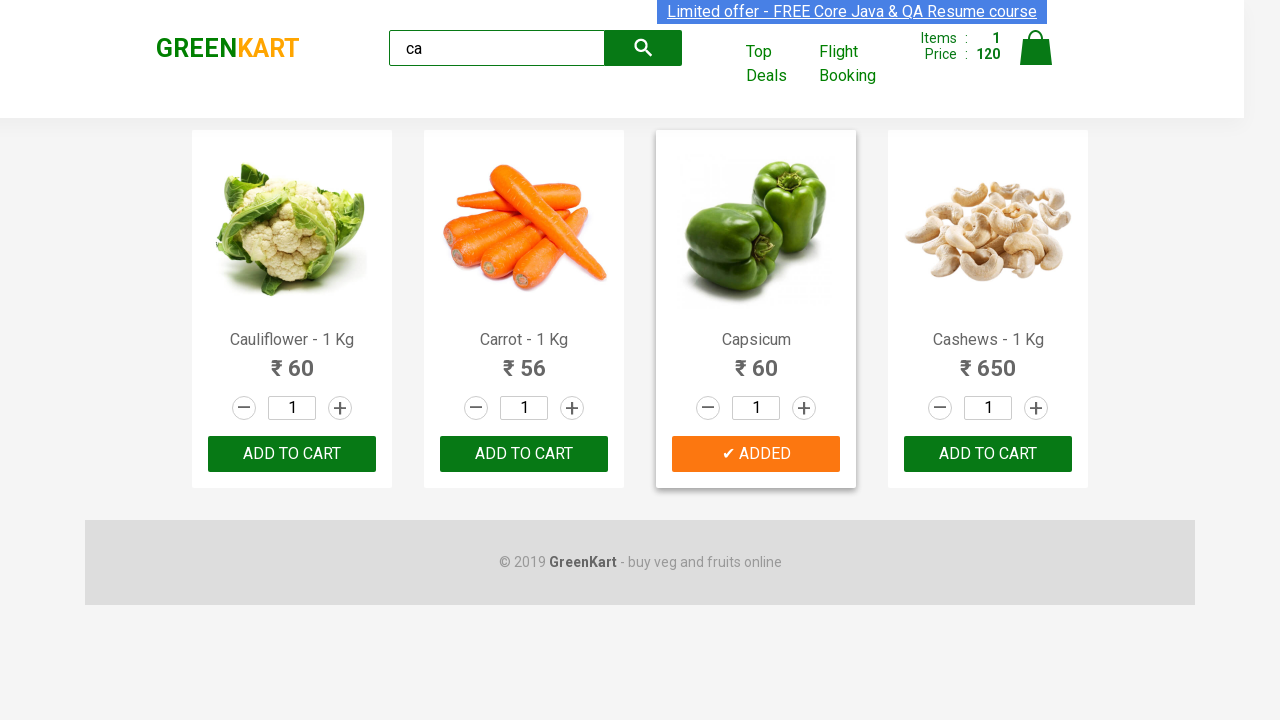

Retrieved all product elements from the page
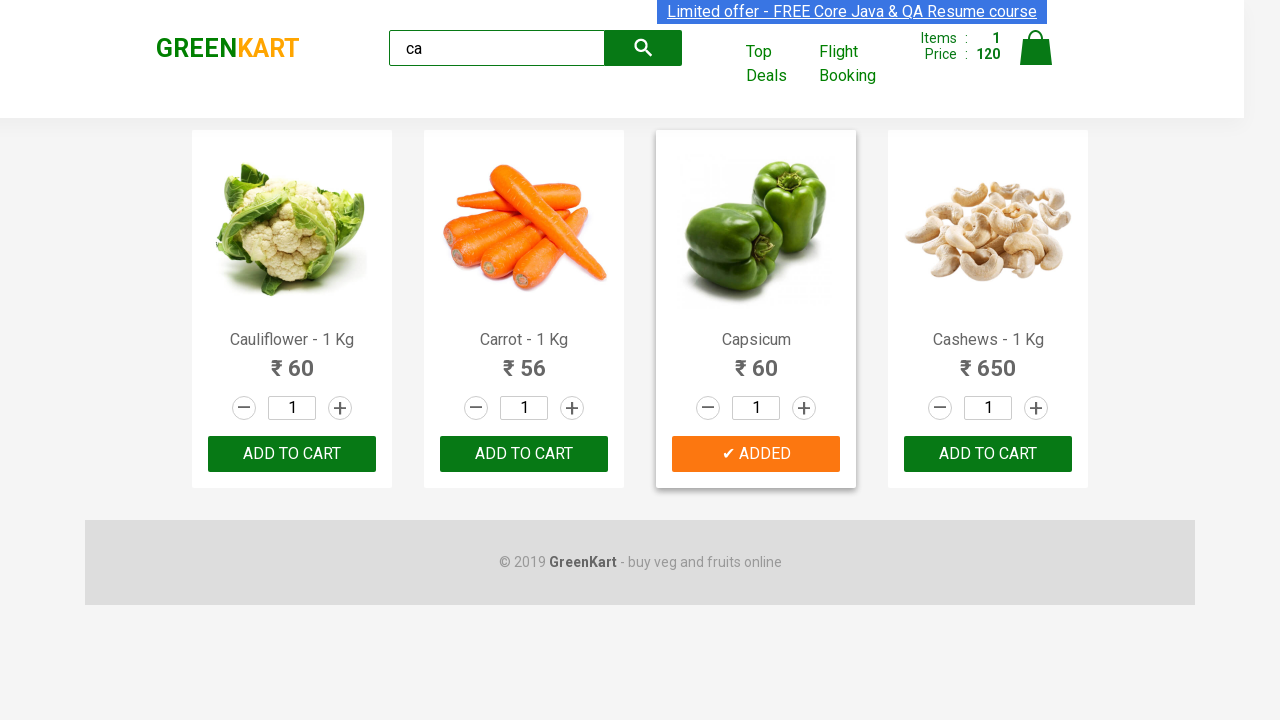

Retrieved product name: 'Cauliflower - 1 Kg'
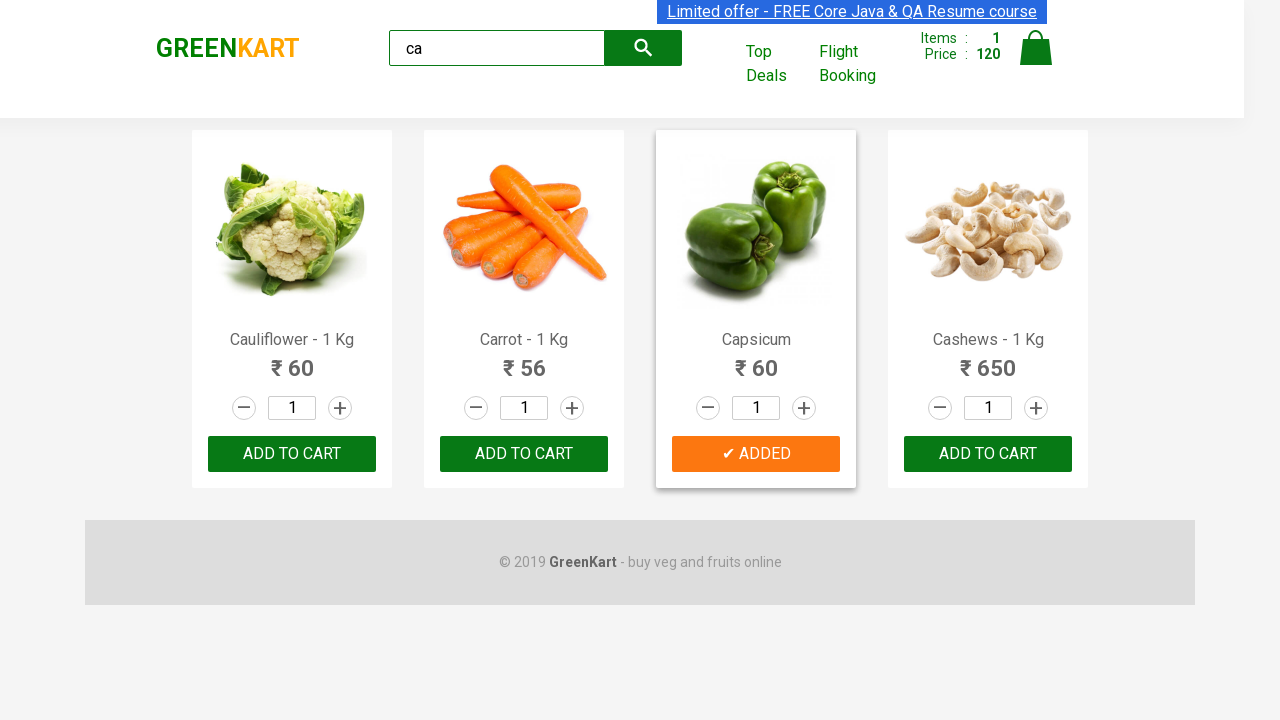

Retrieved product name: 'Carrot - 1 Kg'
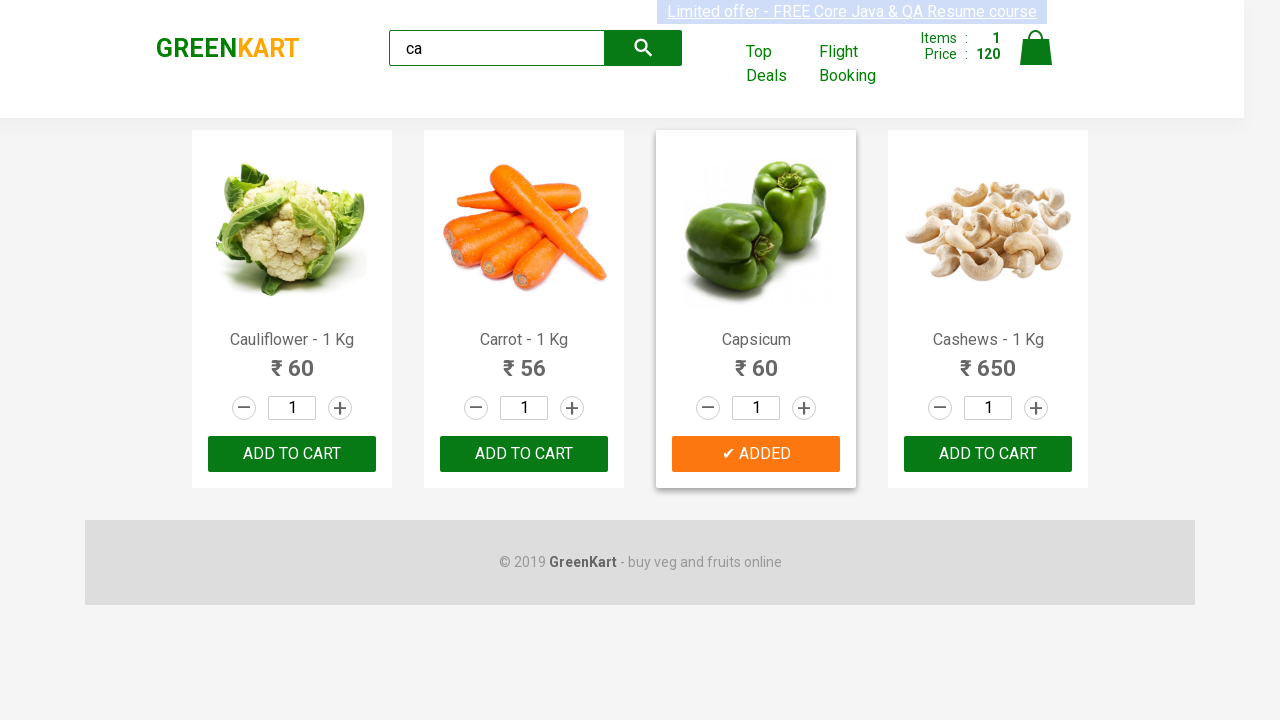

Retrieved product name: 'Capsicum'
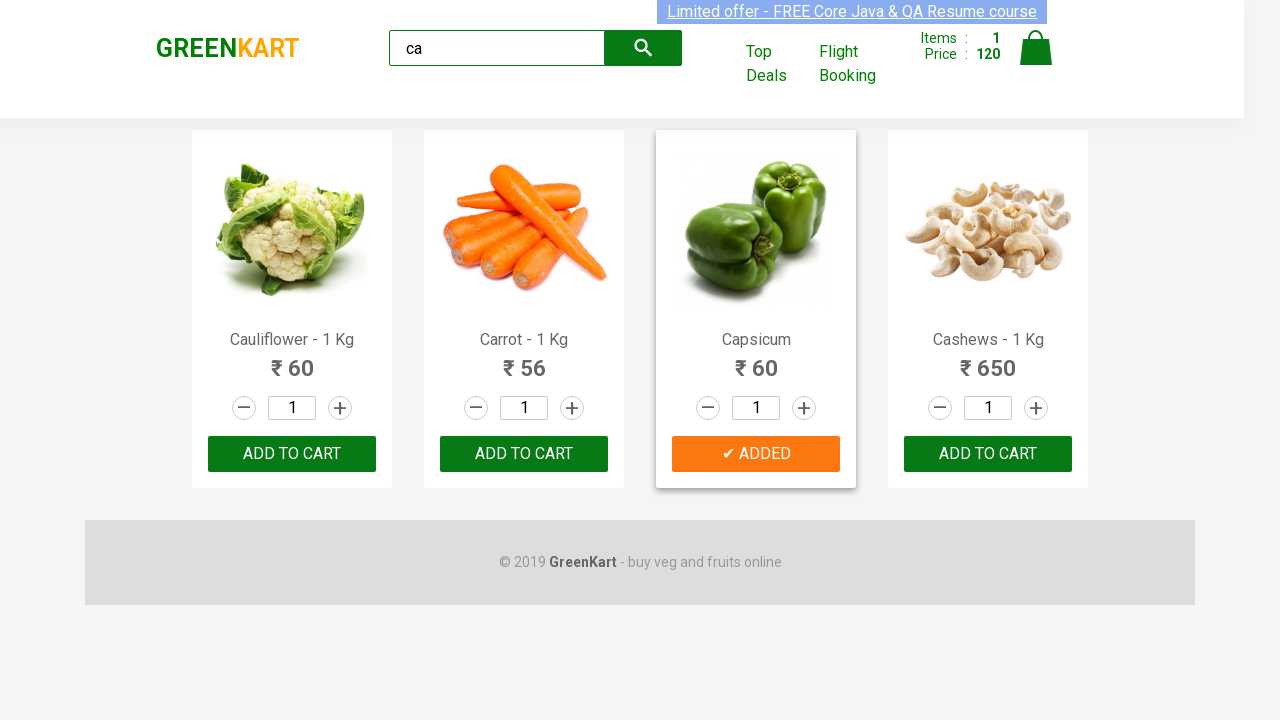

Retrieved product name: 'Cashews - 1 Kg'
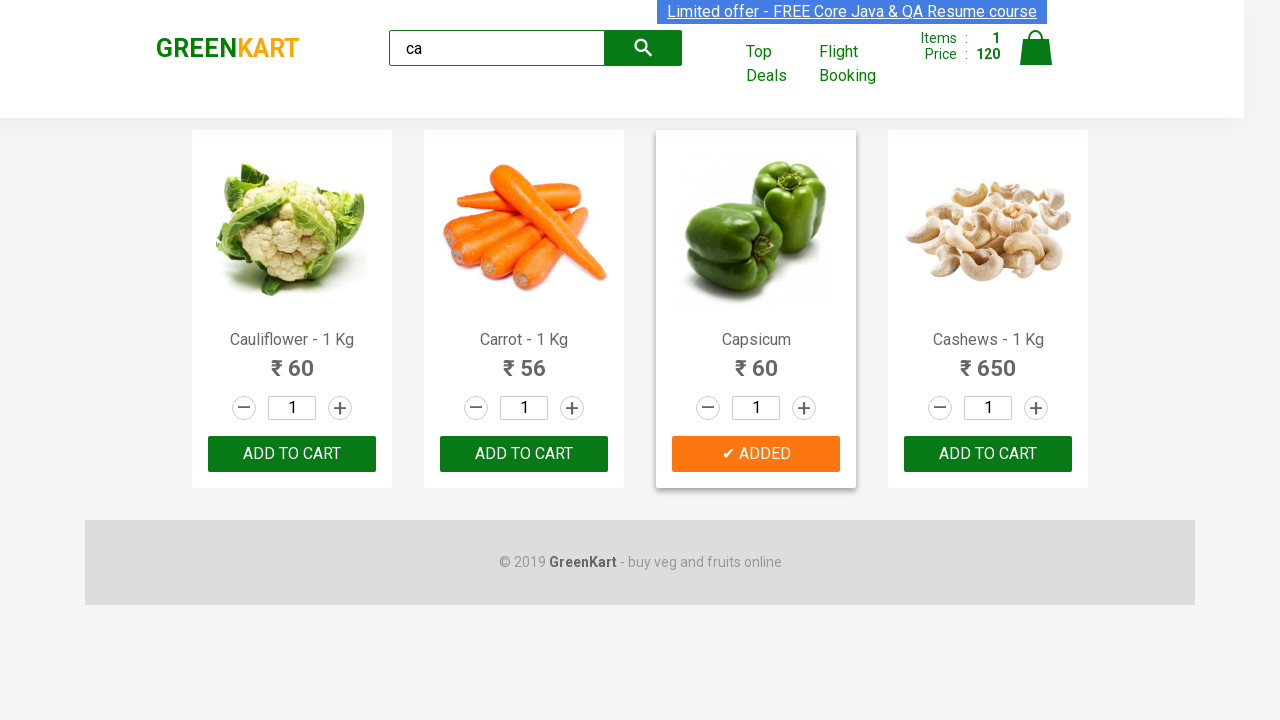

Clicked ADD TO CART button for Cashews product at (988, 454) on .products .product >> nth=3 >> button
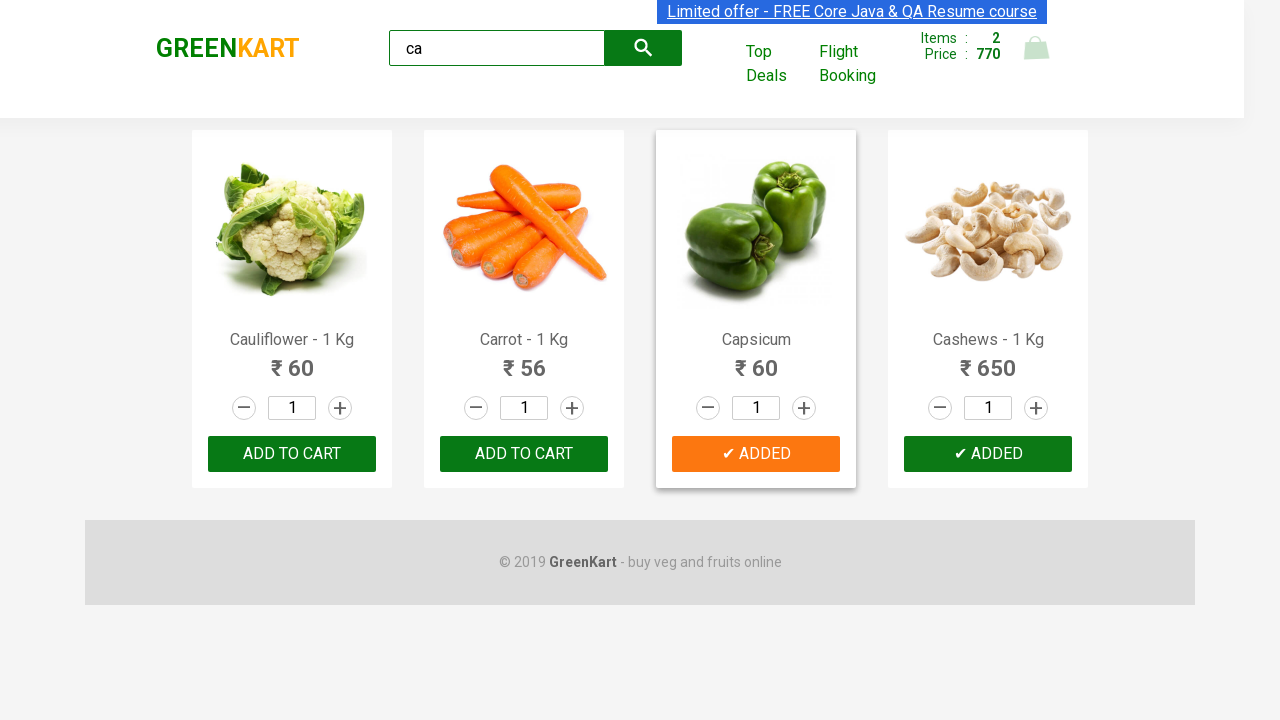

Retrieved brand logo text: 'GREENKART'
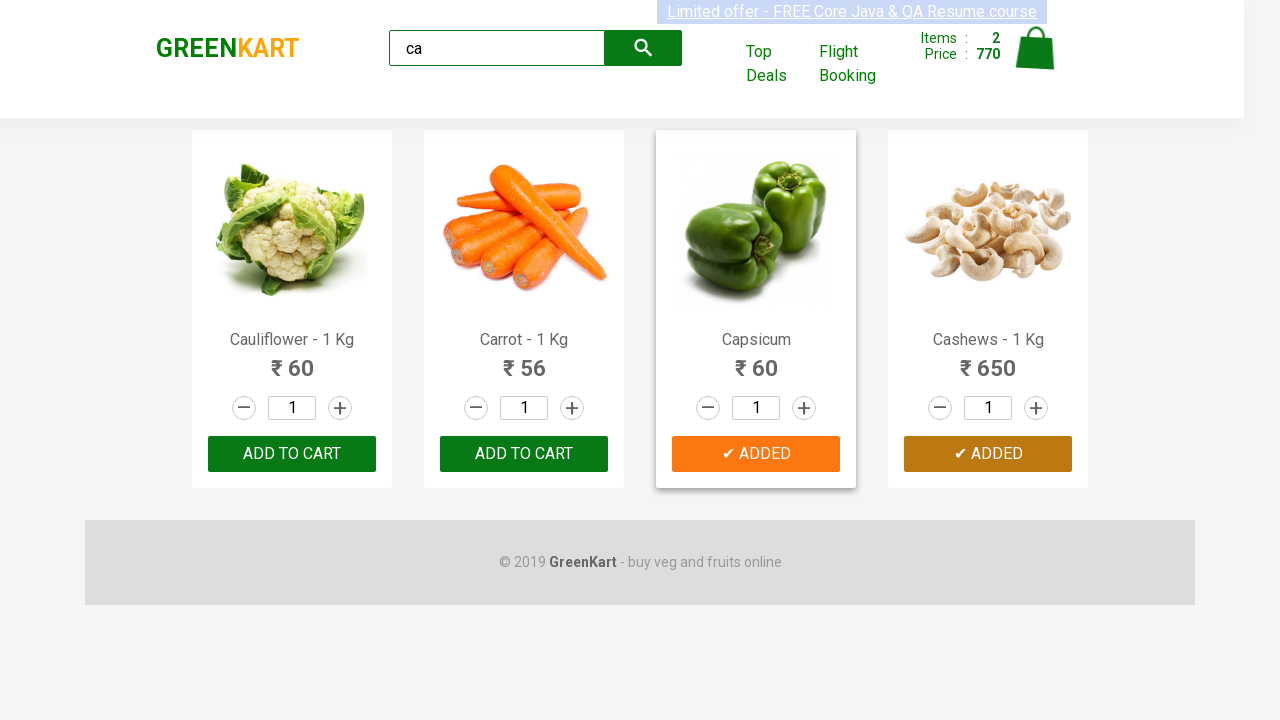

Verified brand logo text is 'GREENKART'
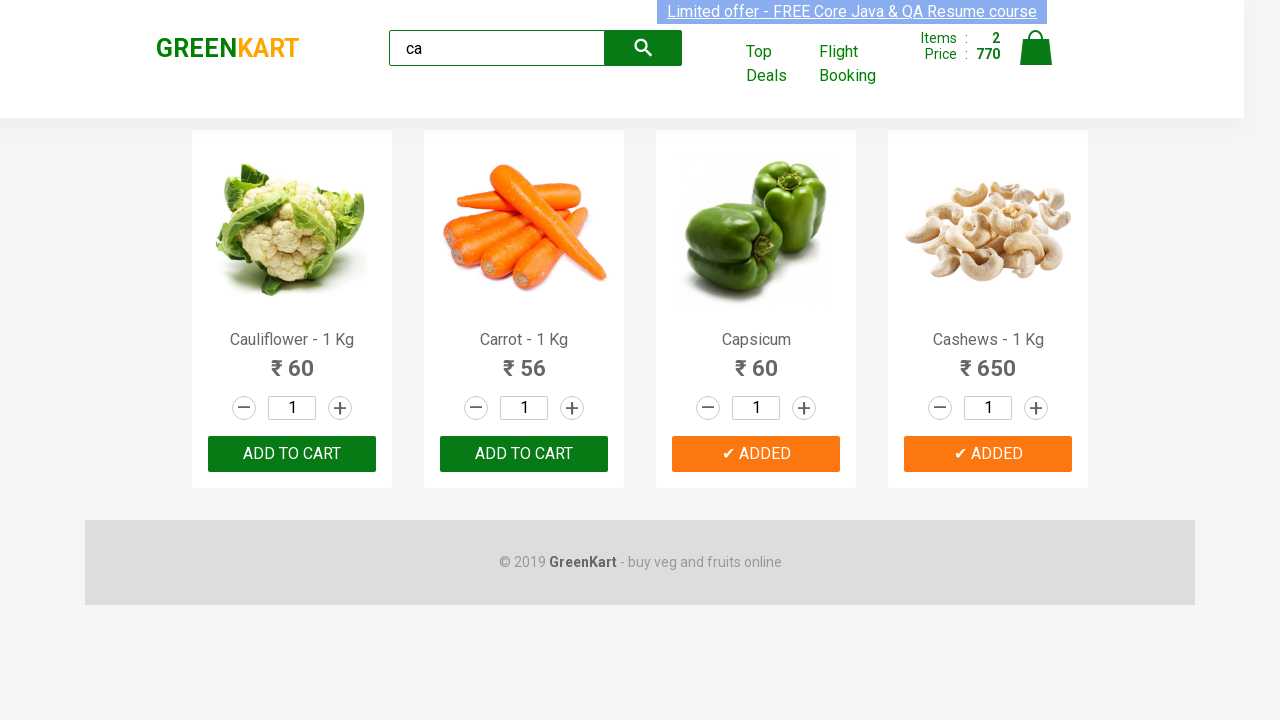

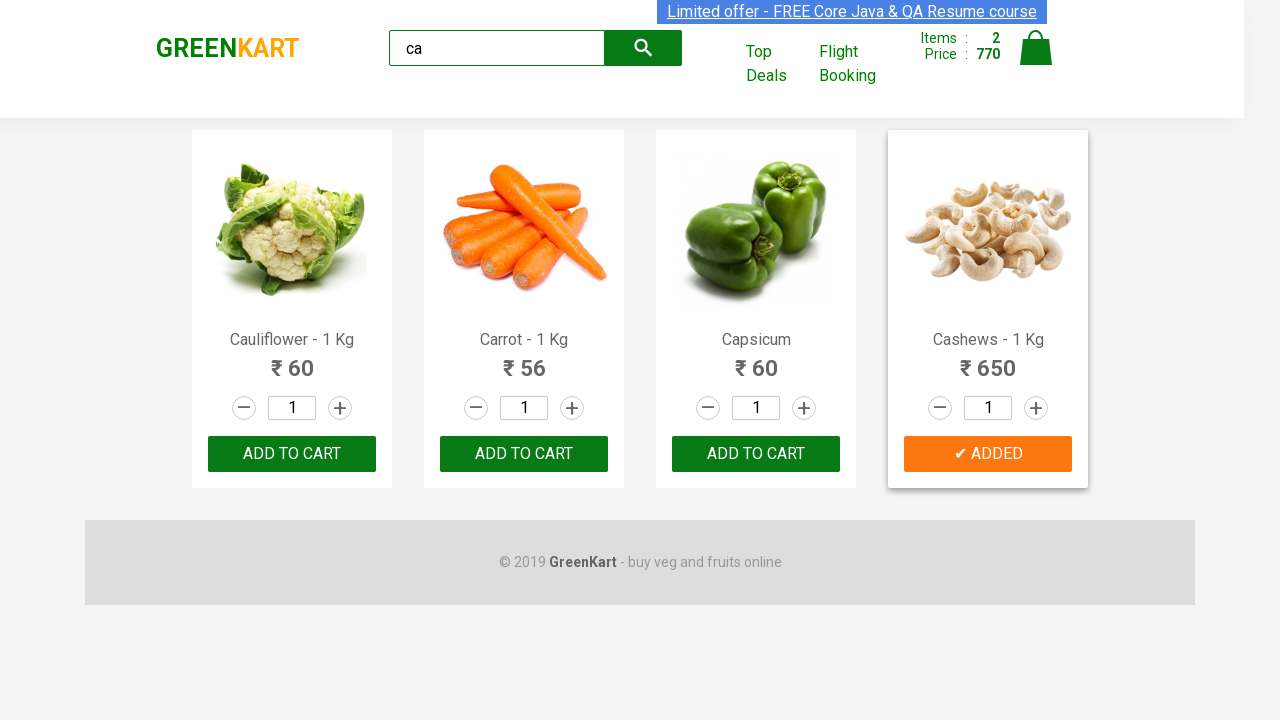